Fills out a practice registration form with personal details including first name, last name, username, and selects the male gender radio button

Starting URL: https://practice.cydeo.com/registration_form

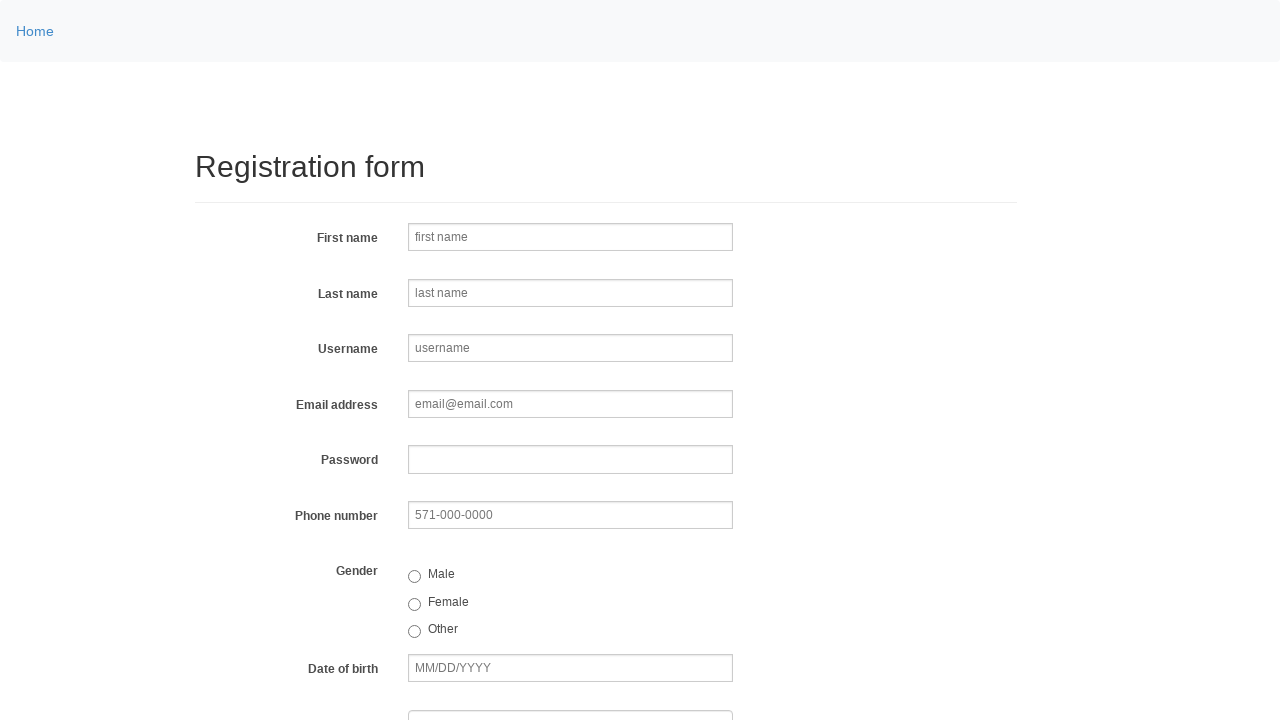

Filled first name field with 'John' on input[name='firstname']
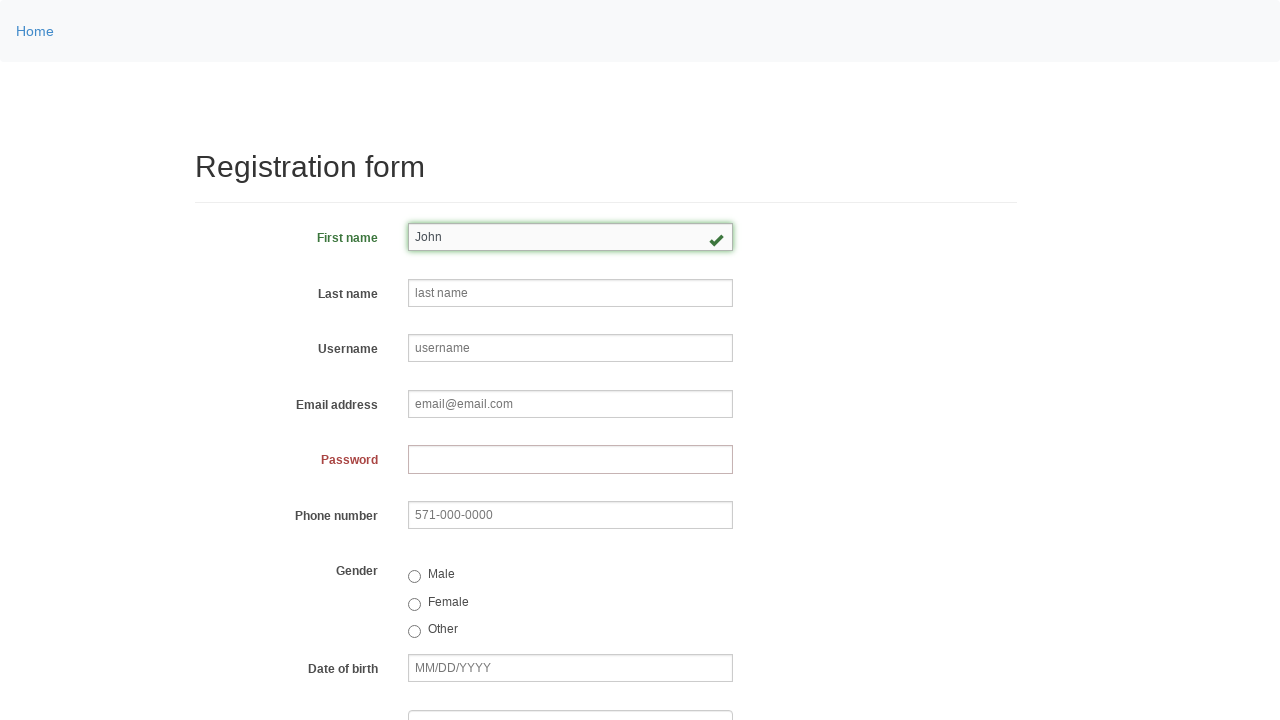

Filled last name field with 'Smith' on input[placeholder='last name']
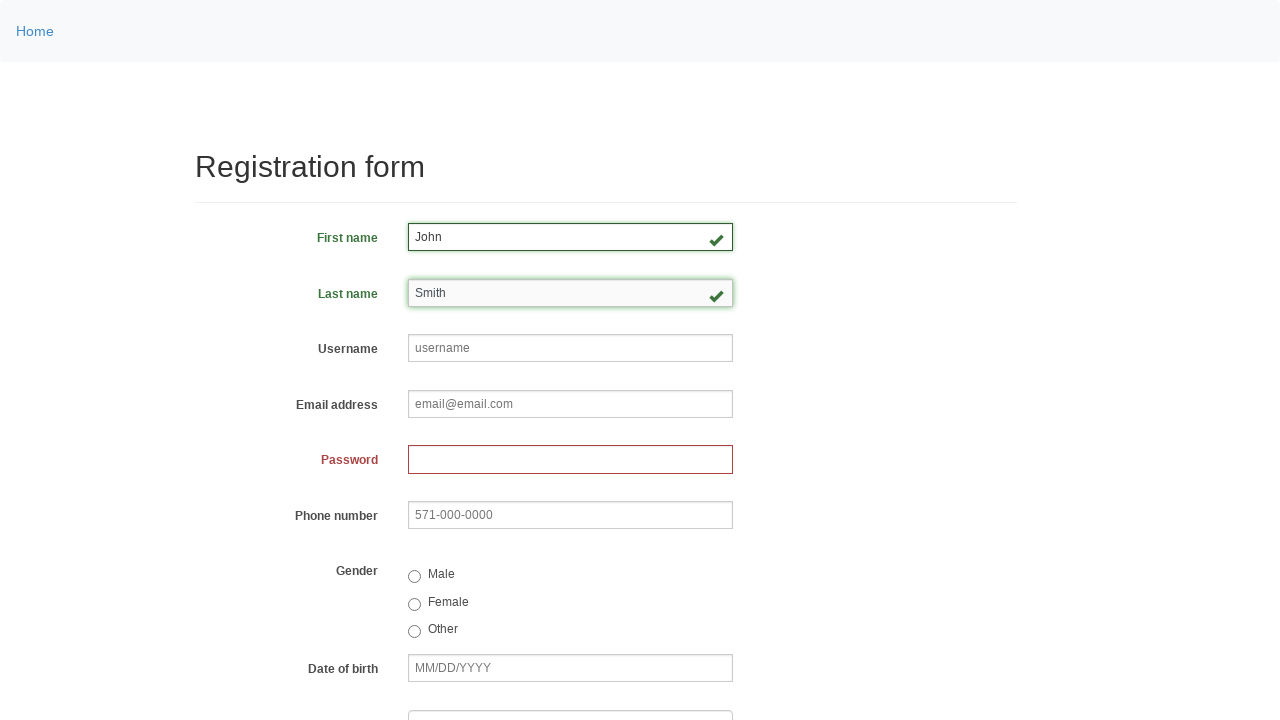

Filled username field with 'johnsmith123' on input[placeholder='username']
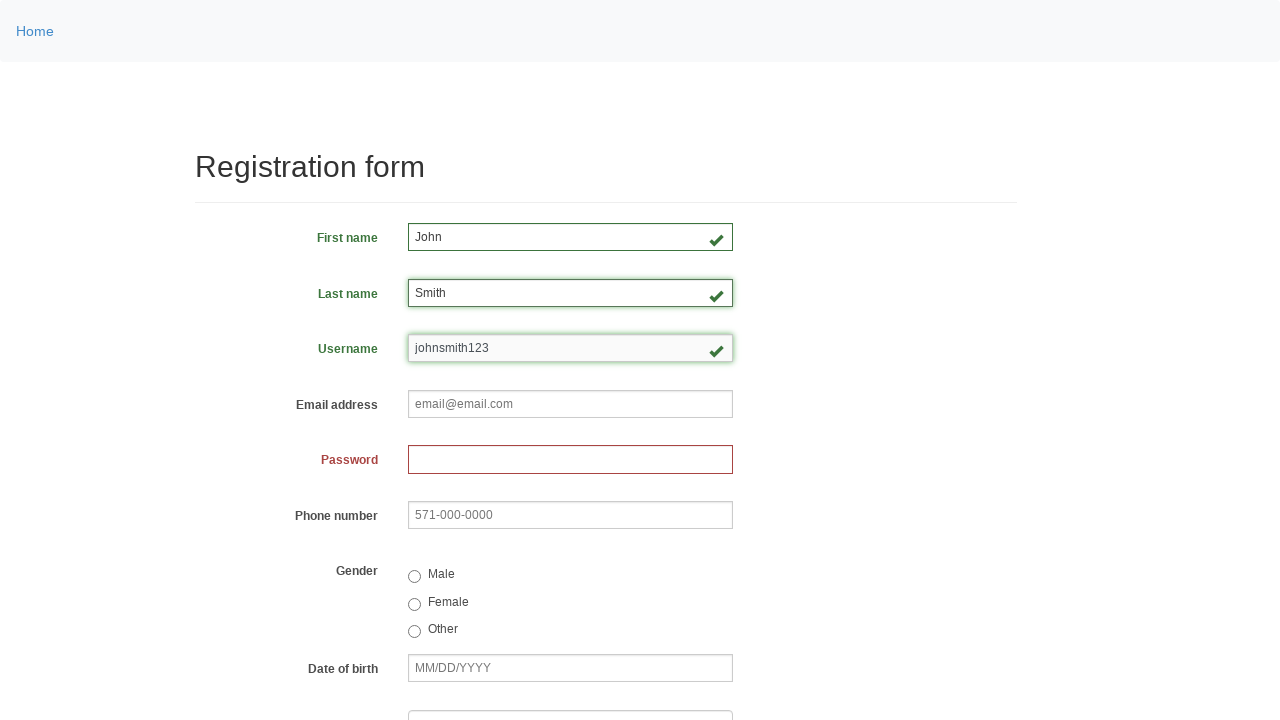

Clicked male gender radio button at (414, 577) on input[value='male']
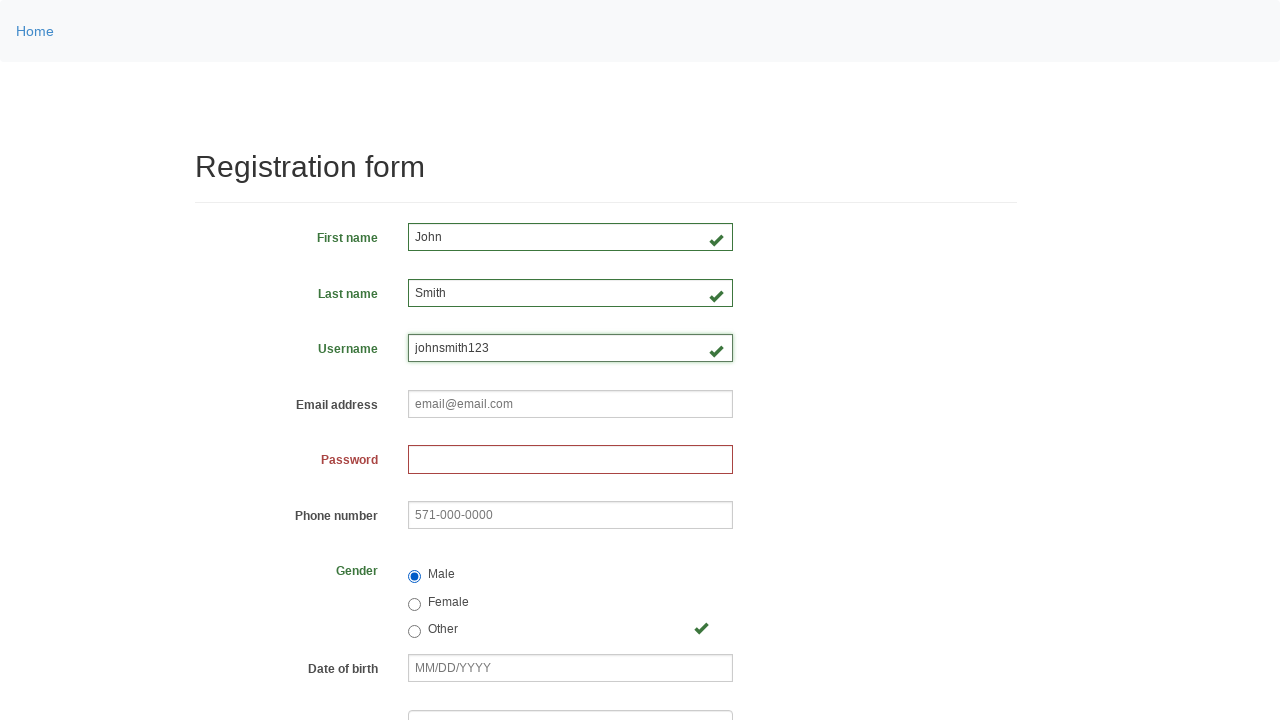

Verified that male radio button is selected
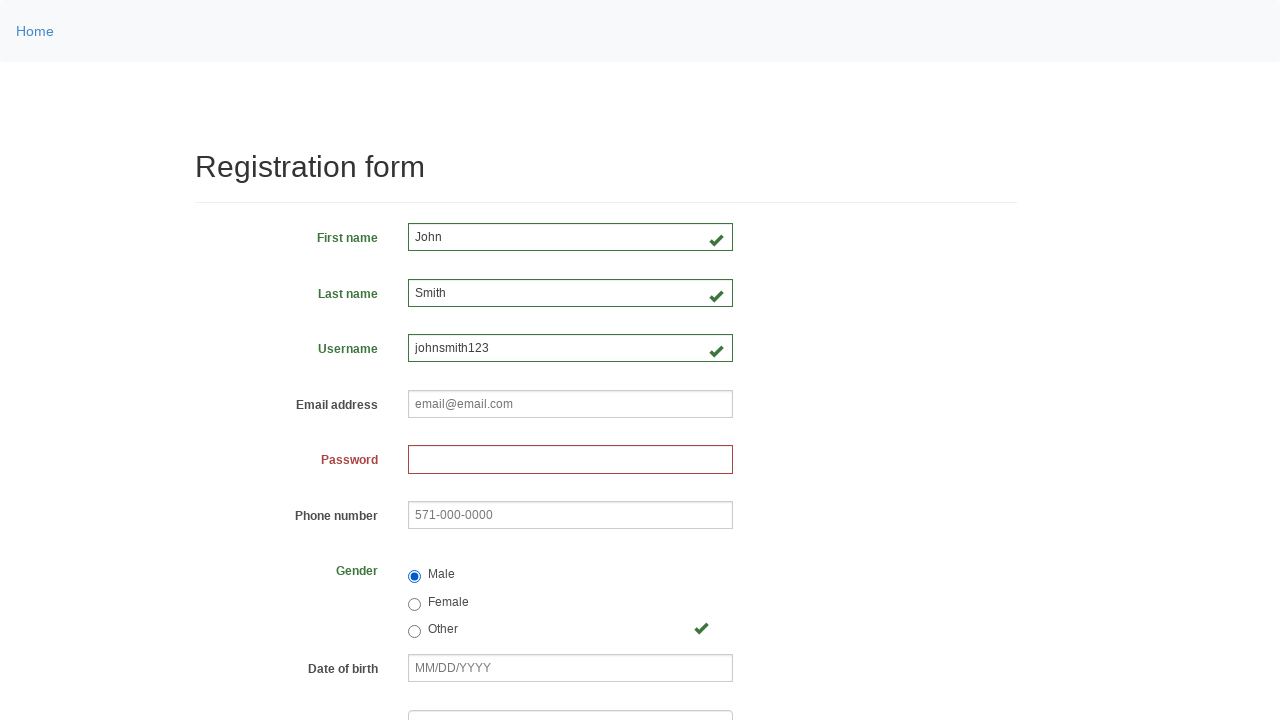

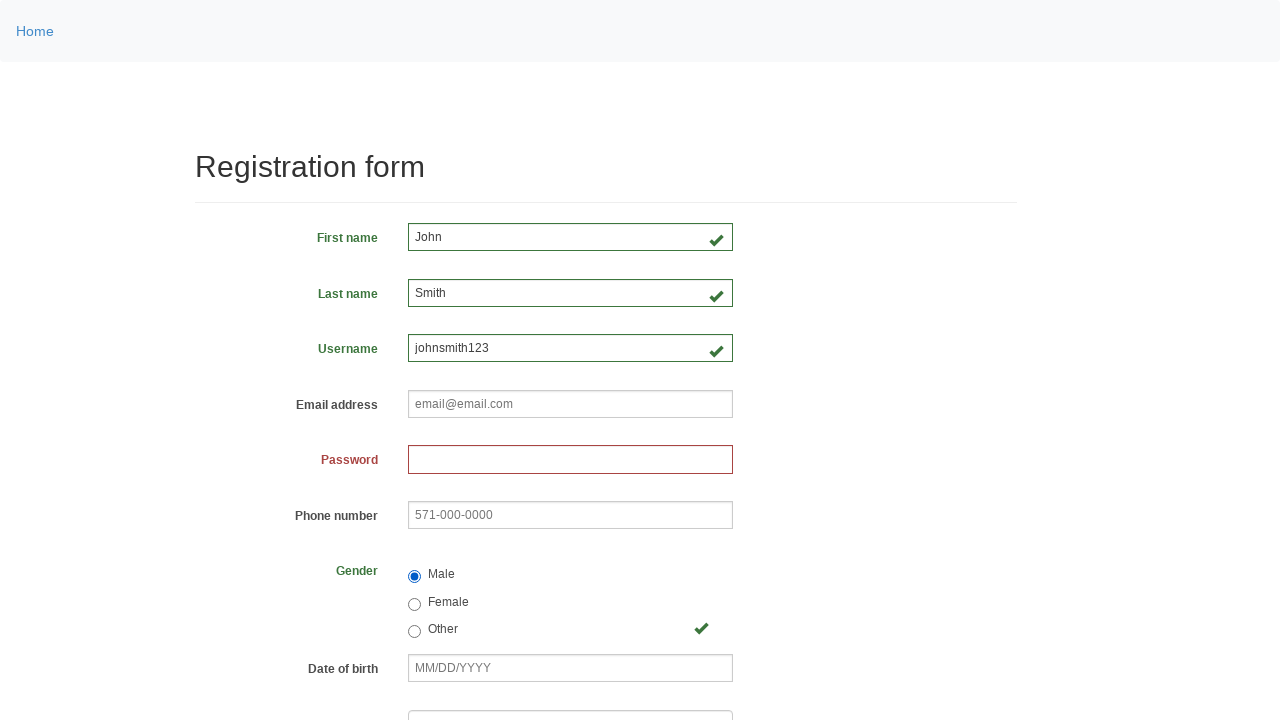